Tests GitHub homepage by performing a search for "python" using the search functionality and verifying search results load

Starting URL: https://github.com

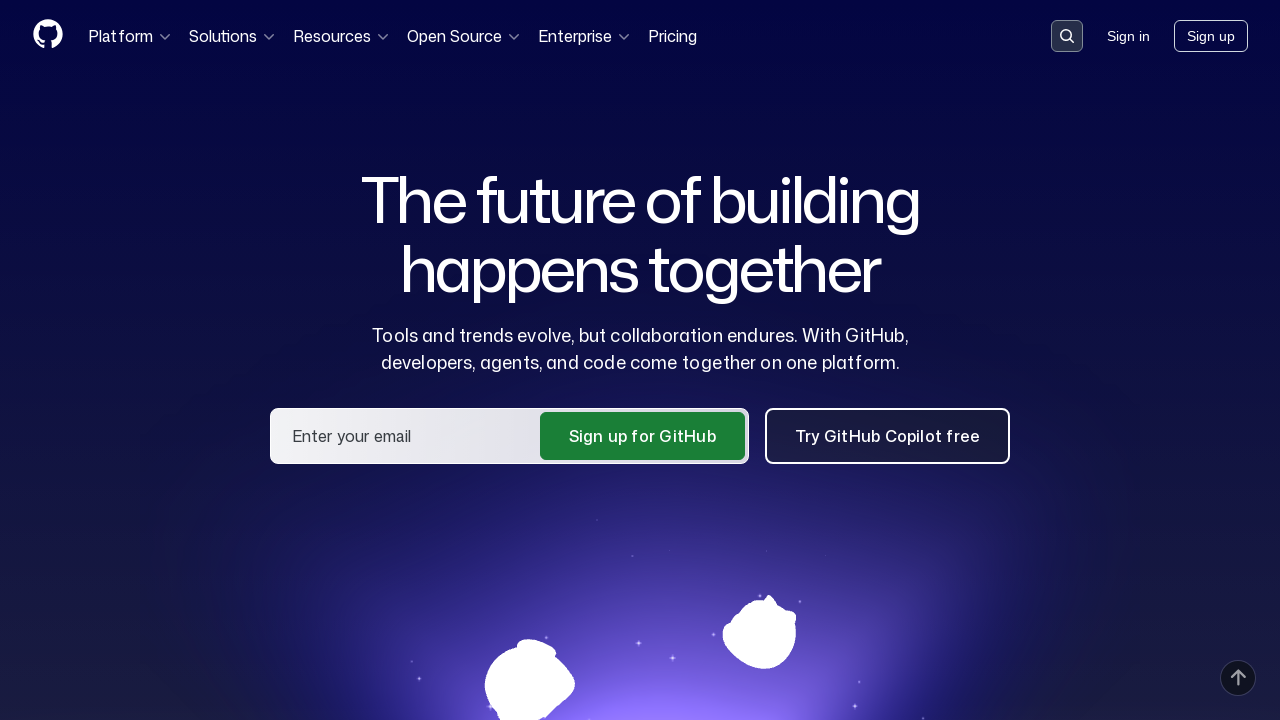

Clicked search button to open search input at (1067, 36) on button.header-search-button
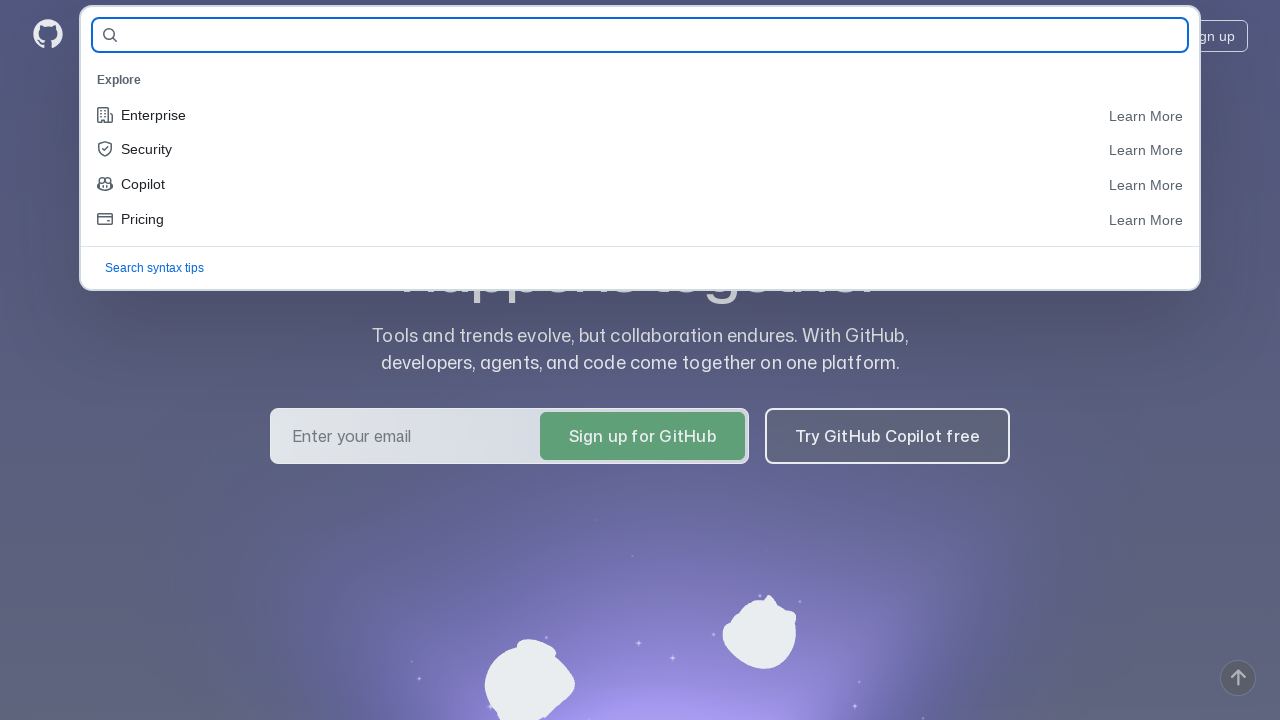

Search input field appeared
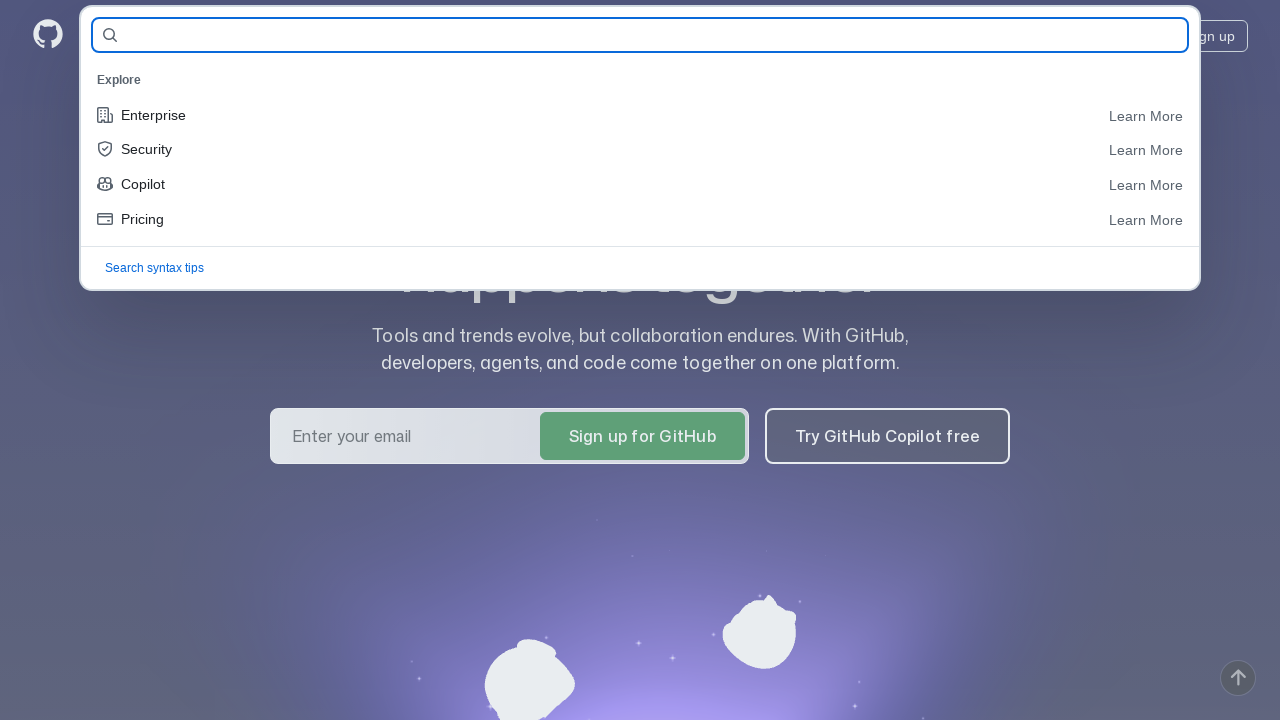

Filled search input with 'python' on input#query-builder-test
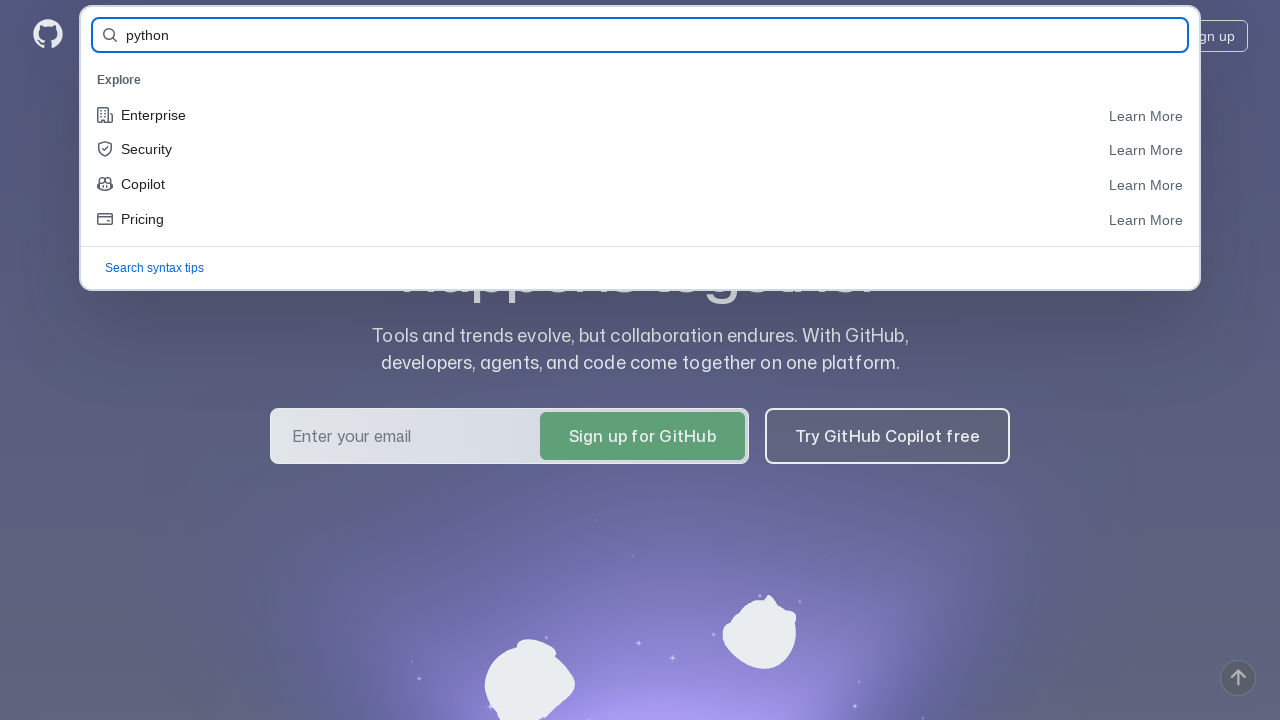

Pressed Enter to submit search for 'python' on input#query-builder-test
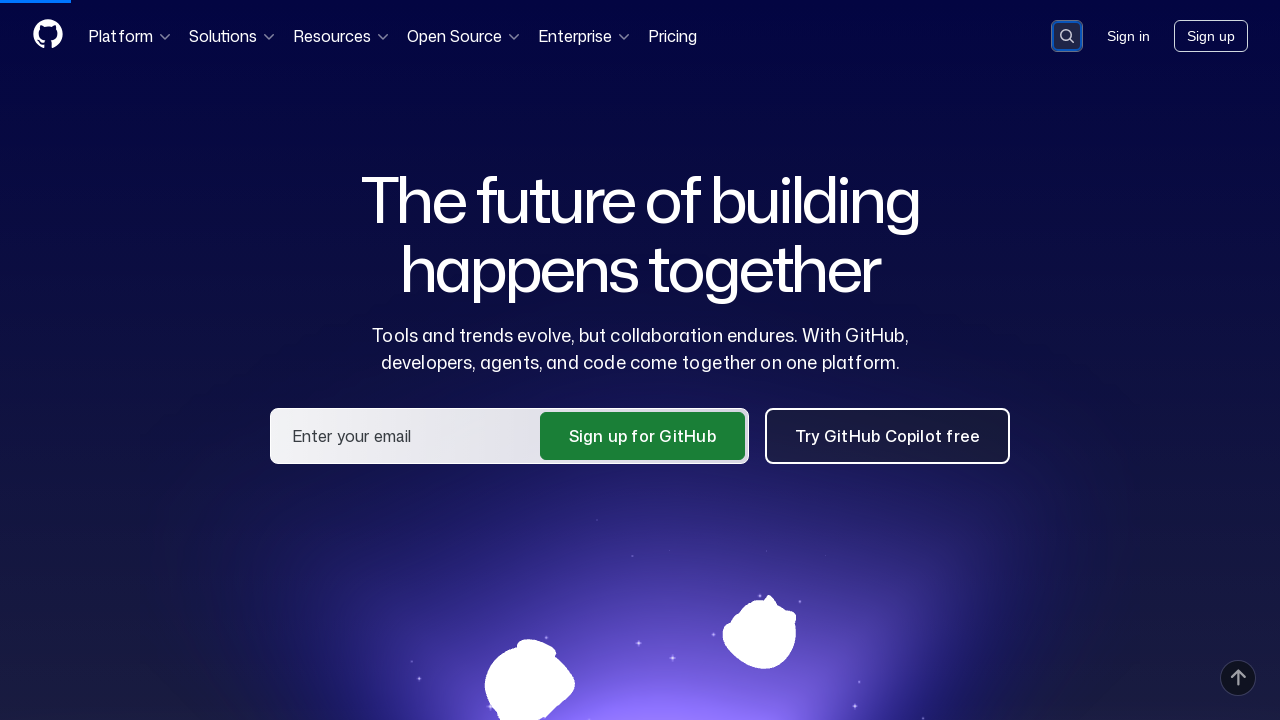

Search results loaded successfully
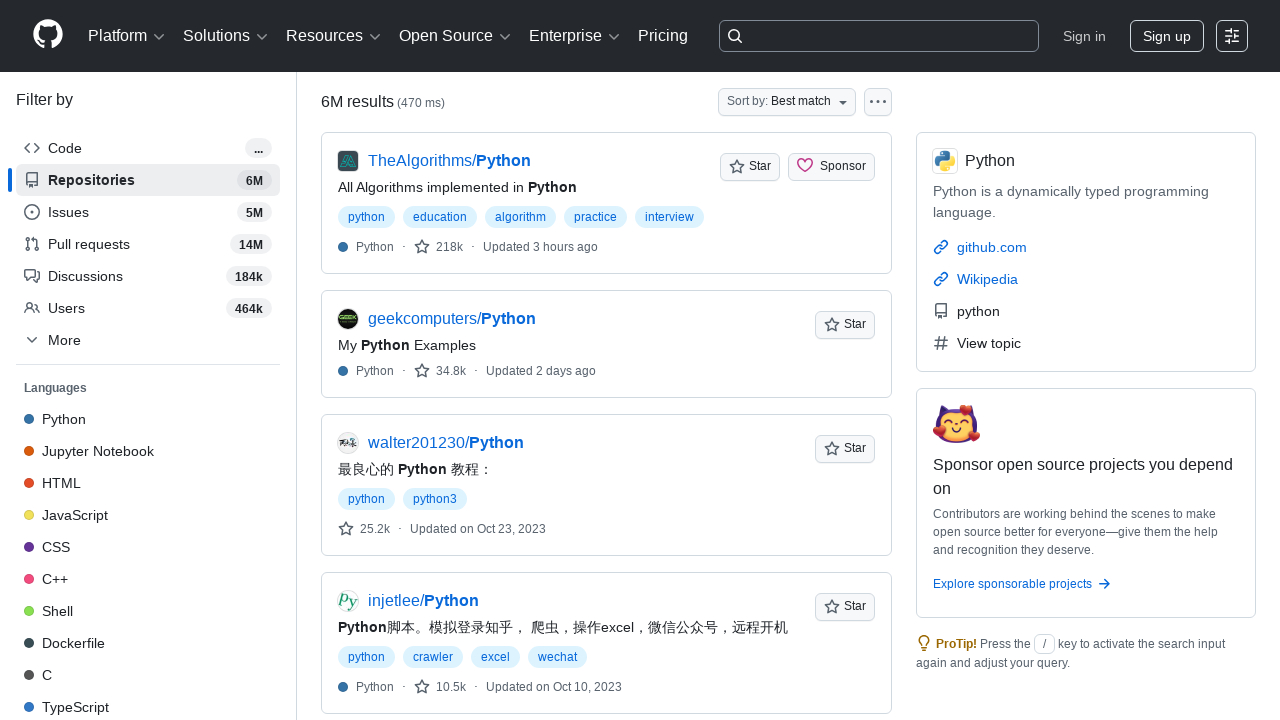

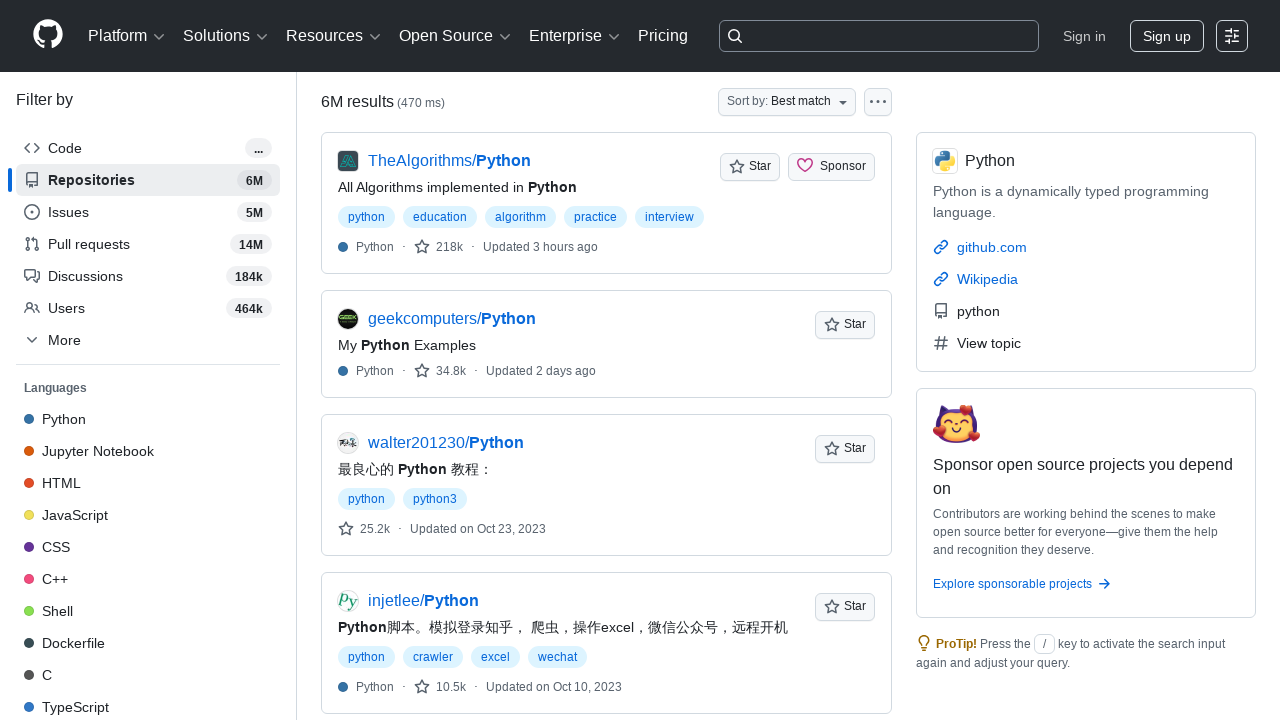